Tests form interactions on an Angular practice page including checkbox, radio button, dropdown selection, password field, form submission, and navigating to shop to add an iPhone X to cart.

Starting URL: https://rahulshettyacademy.com/angularpractice/

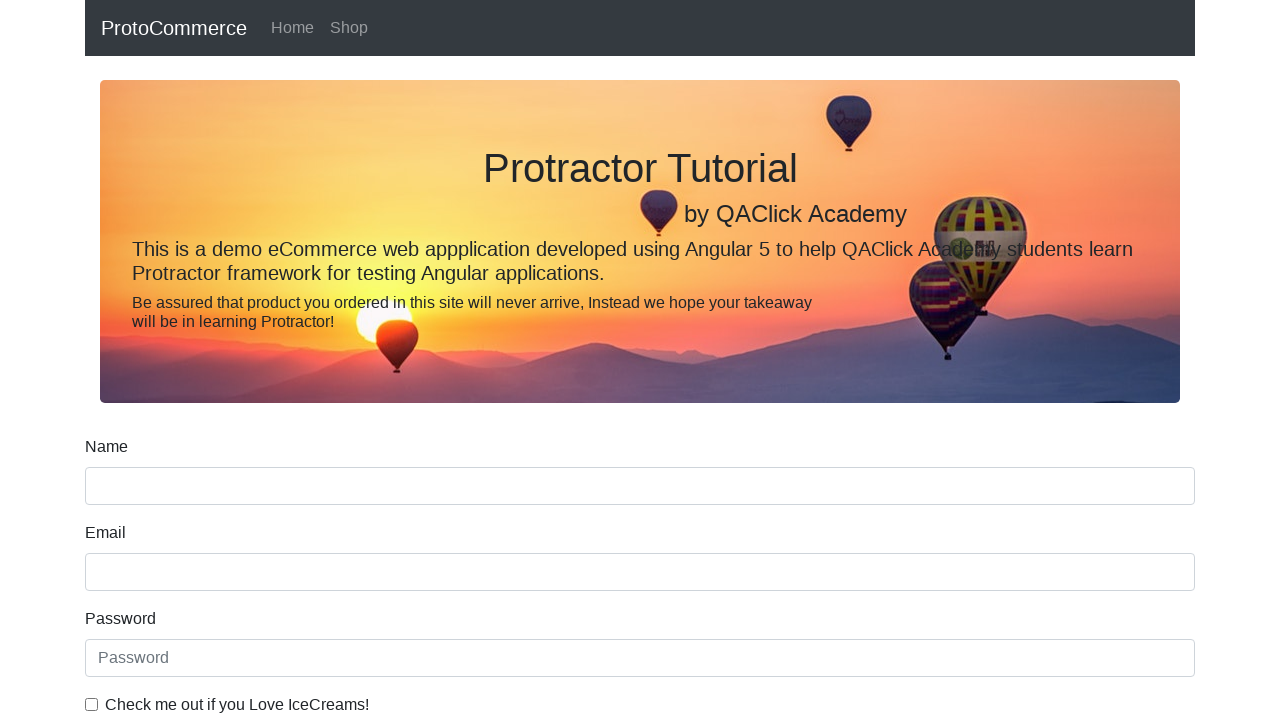

Clicked ice cream checkbox at (92, 704) on internal:label="Check me out if you Love IceCreams!"i
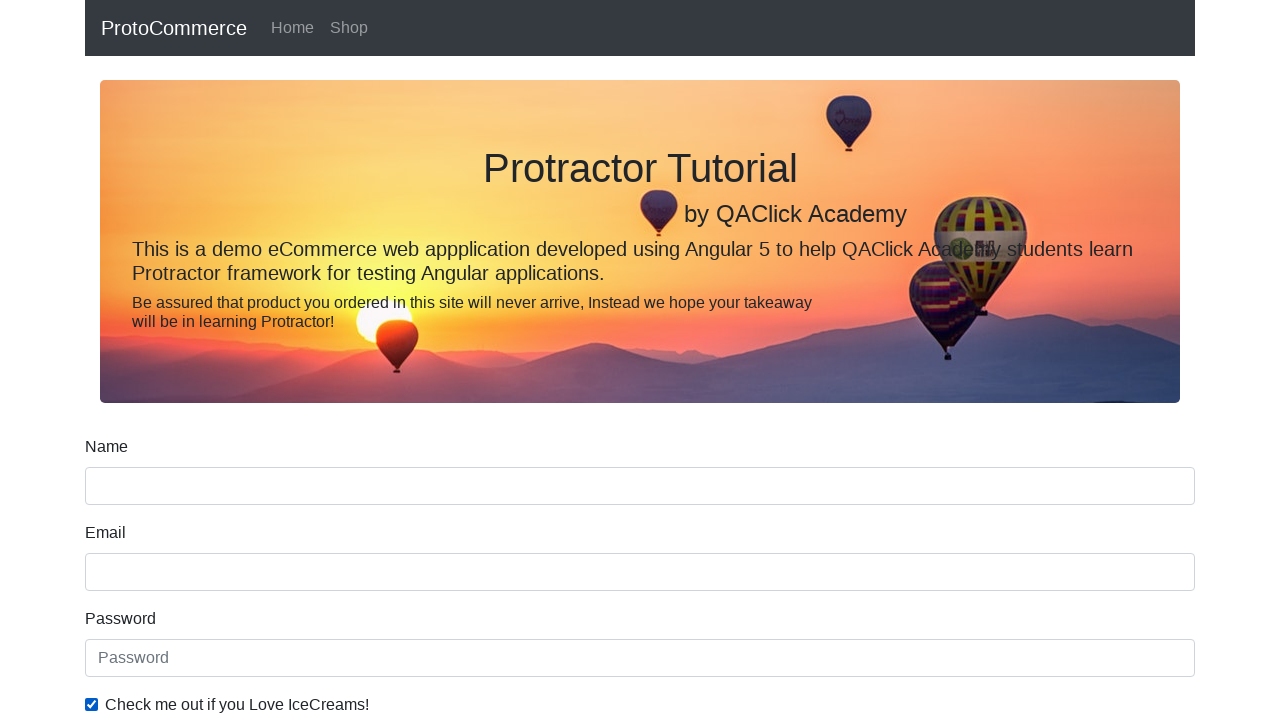

Selected 'Employed' radio button at (326, 360) on internal:label="Employed"i
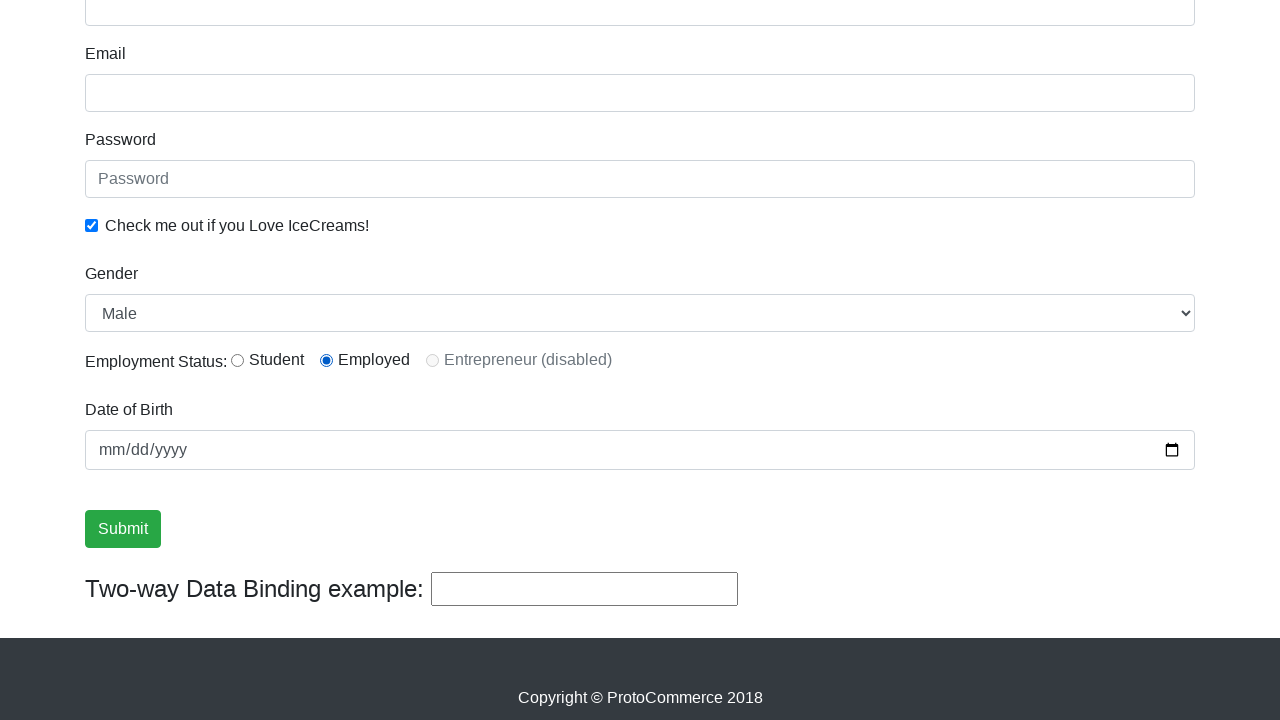

Selected 'Female' from gender dropdown on internal:label="Gender"i
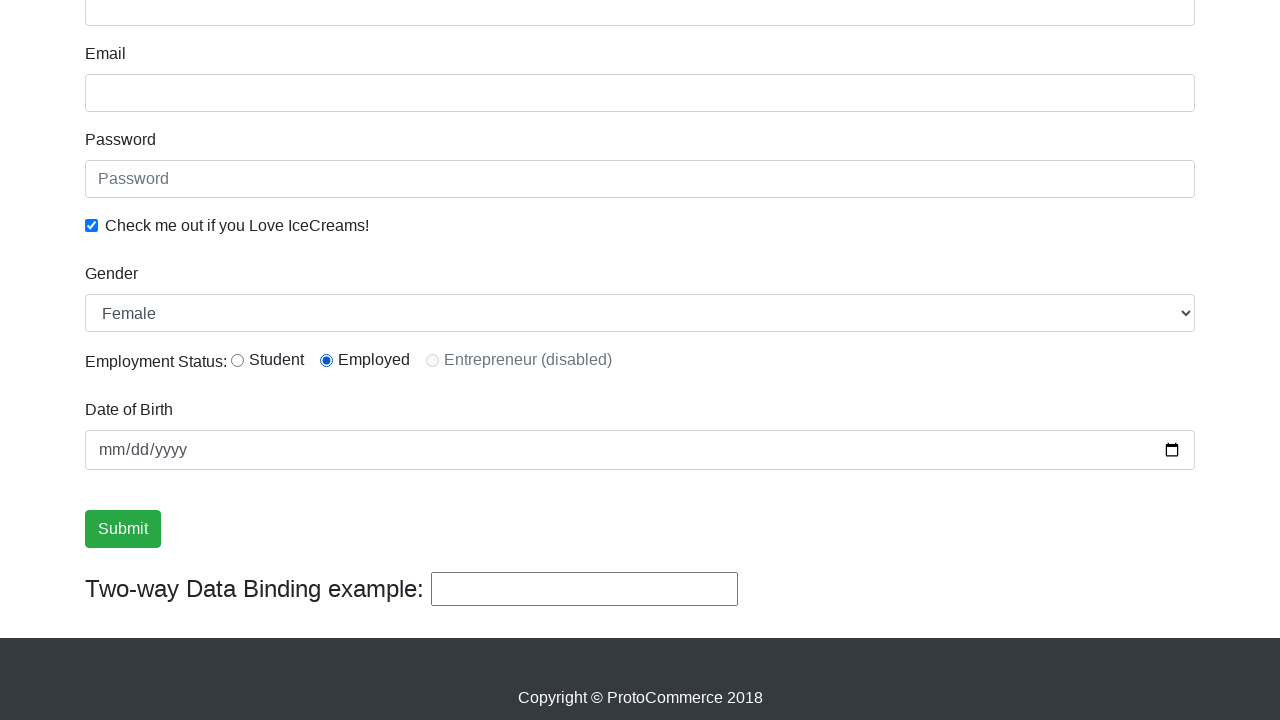

Filled password field with 'Mypassword@123' on internal:attr=[placeholder="Password"i]
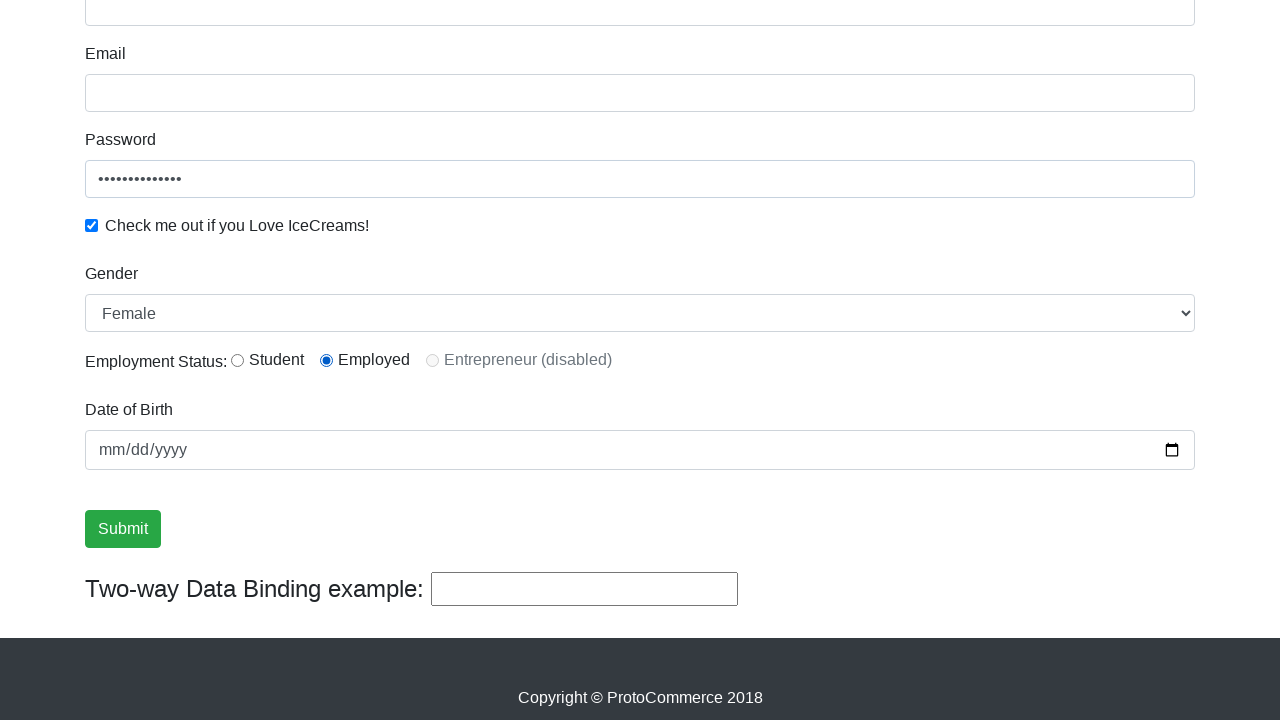

Clicked Submit button to submit form at (123, 529) on internal:role=button[name="Submit"i]
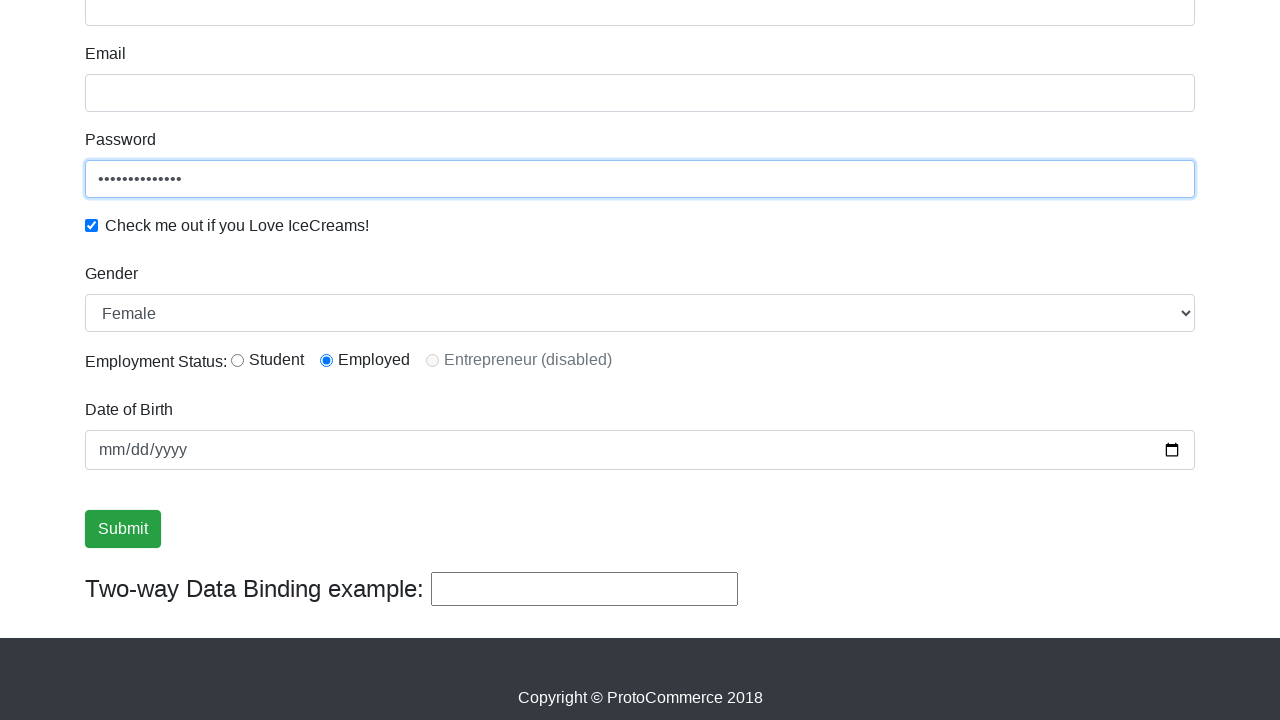

Verified success message is visible
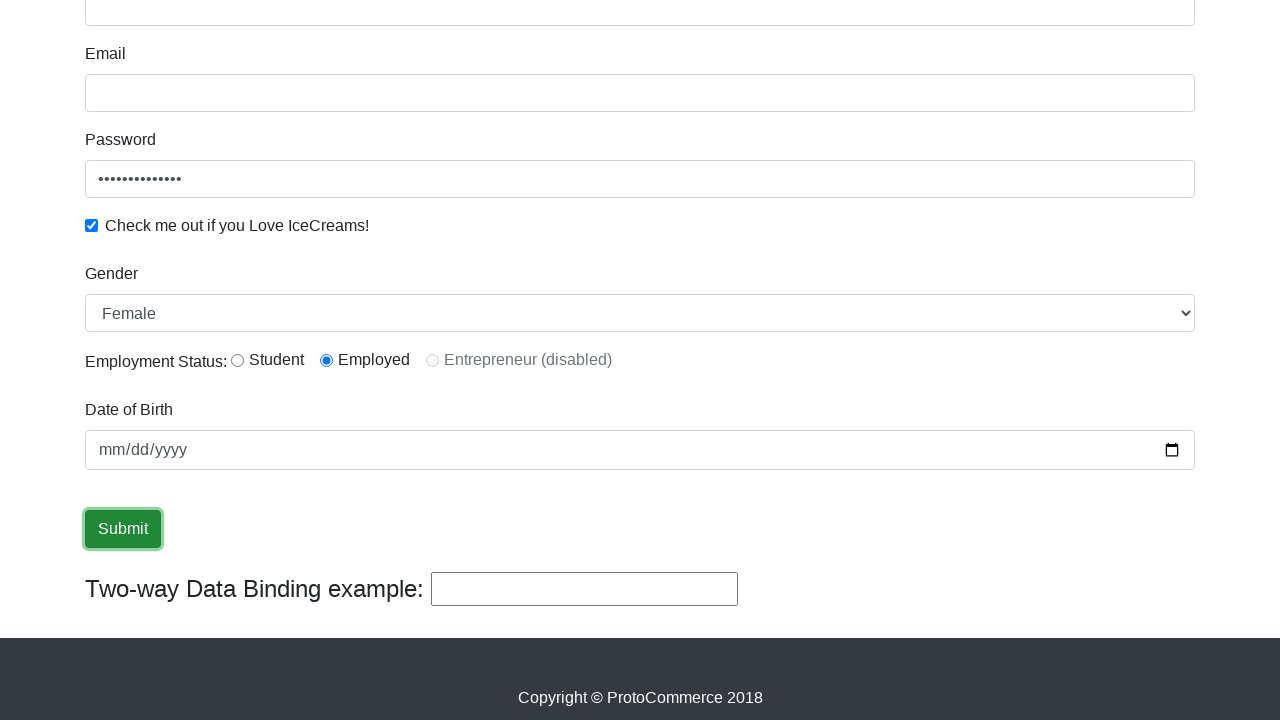

Clicked Shop link to navigate to shop page at (349, 28) on internal:role=link[name="Shop"i]
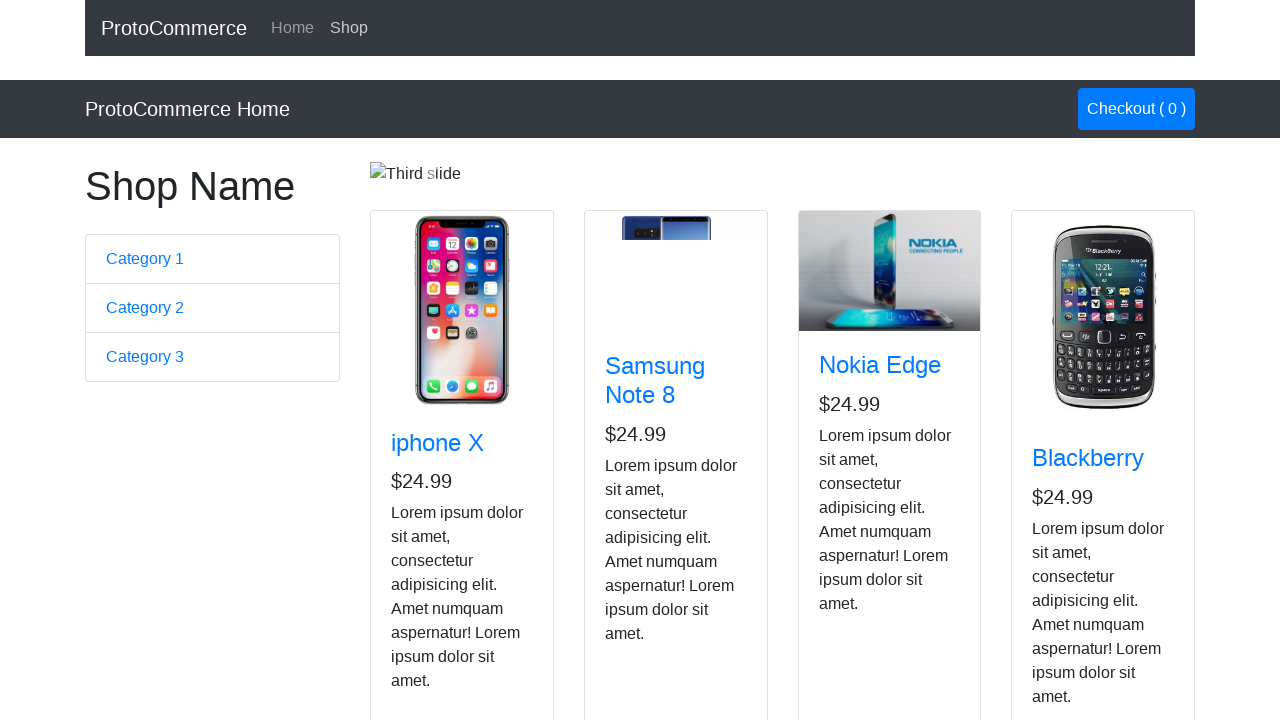

Added iPhone X to cart at (427, 528) on app-card >> internal:has-text="iphone X"i >> internal:role=button
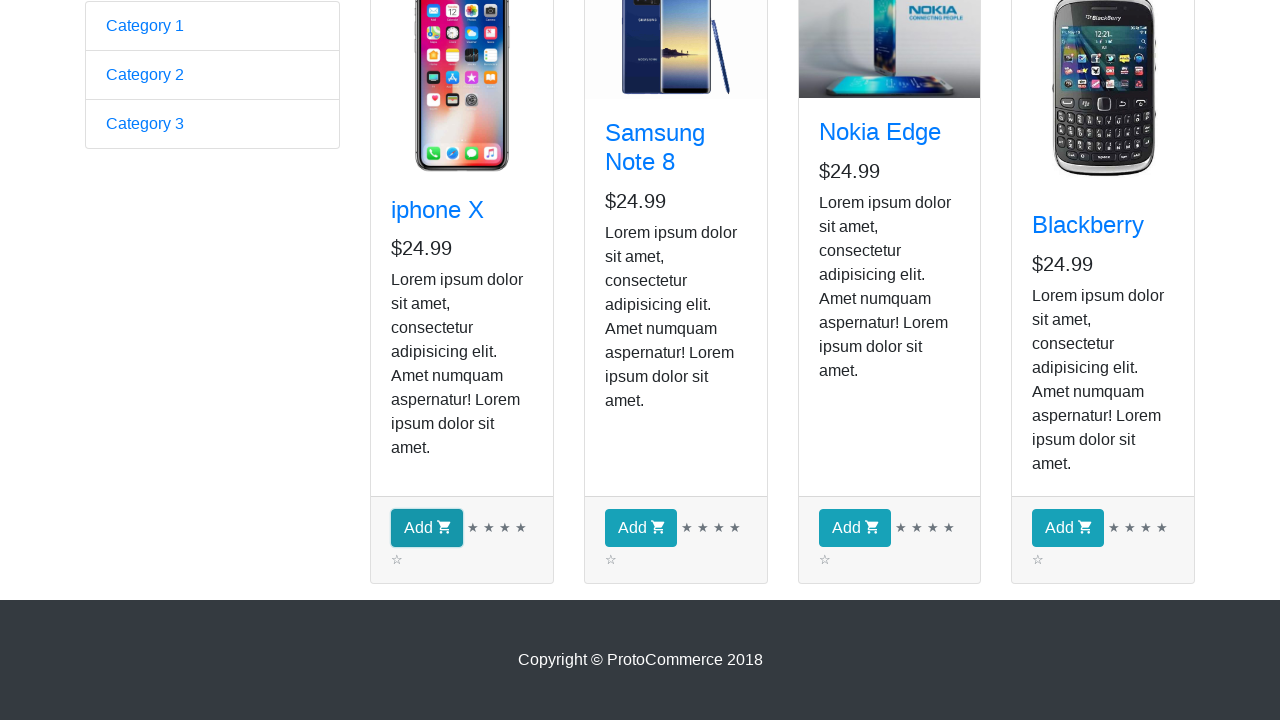

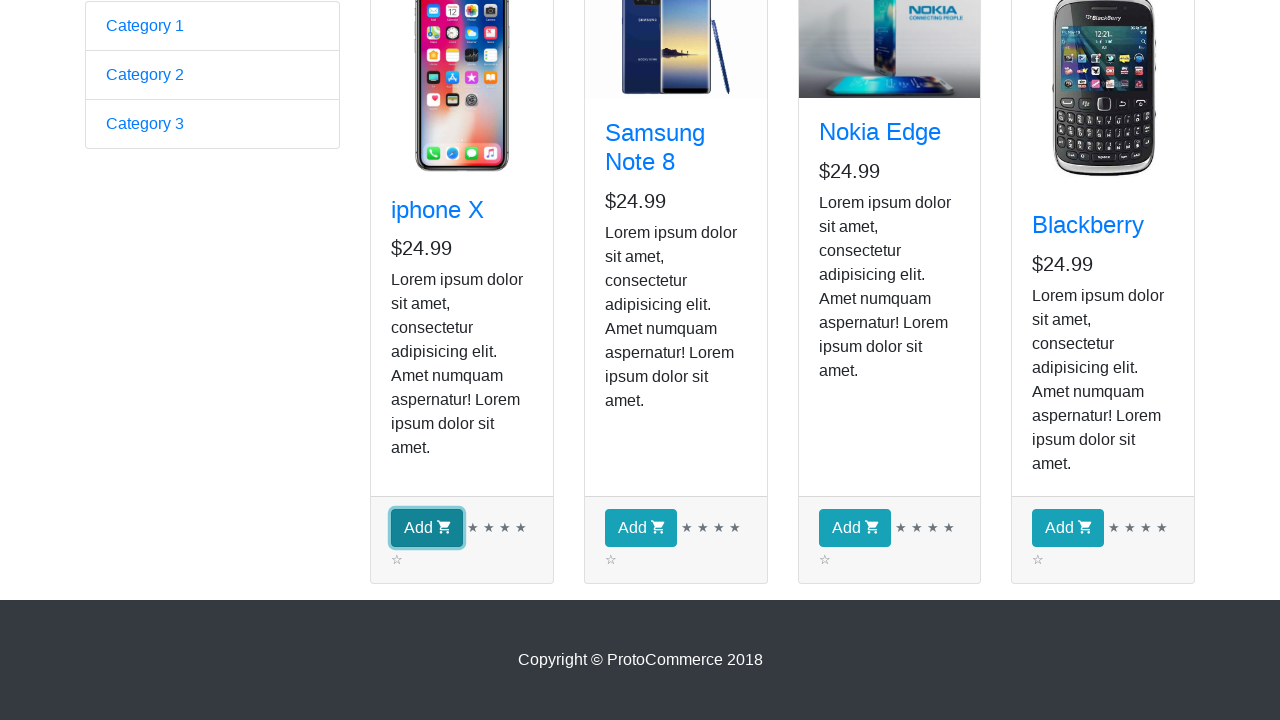